Tests scrolling by a specific amount on the Selenium homepage to bring the "Learn More" button into view.

Starting URL: https://www.selenium.dev/

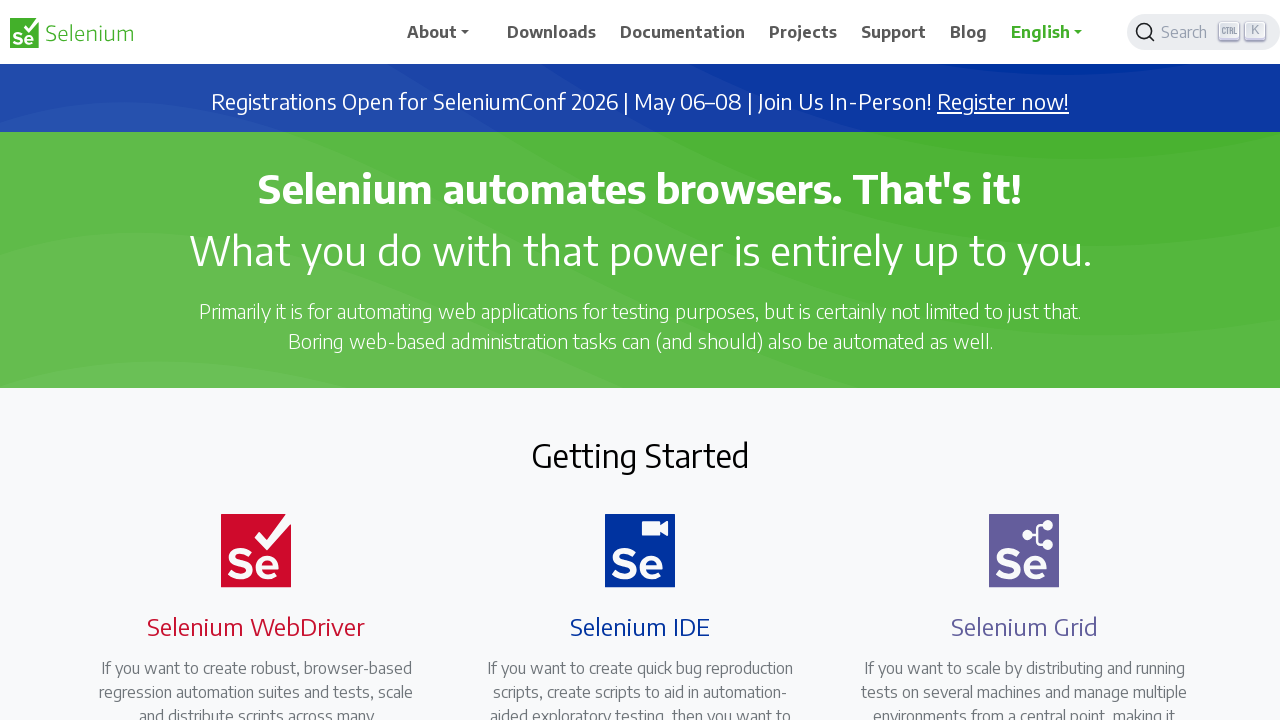

Located the Learn More button on the Selenium homepage
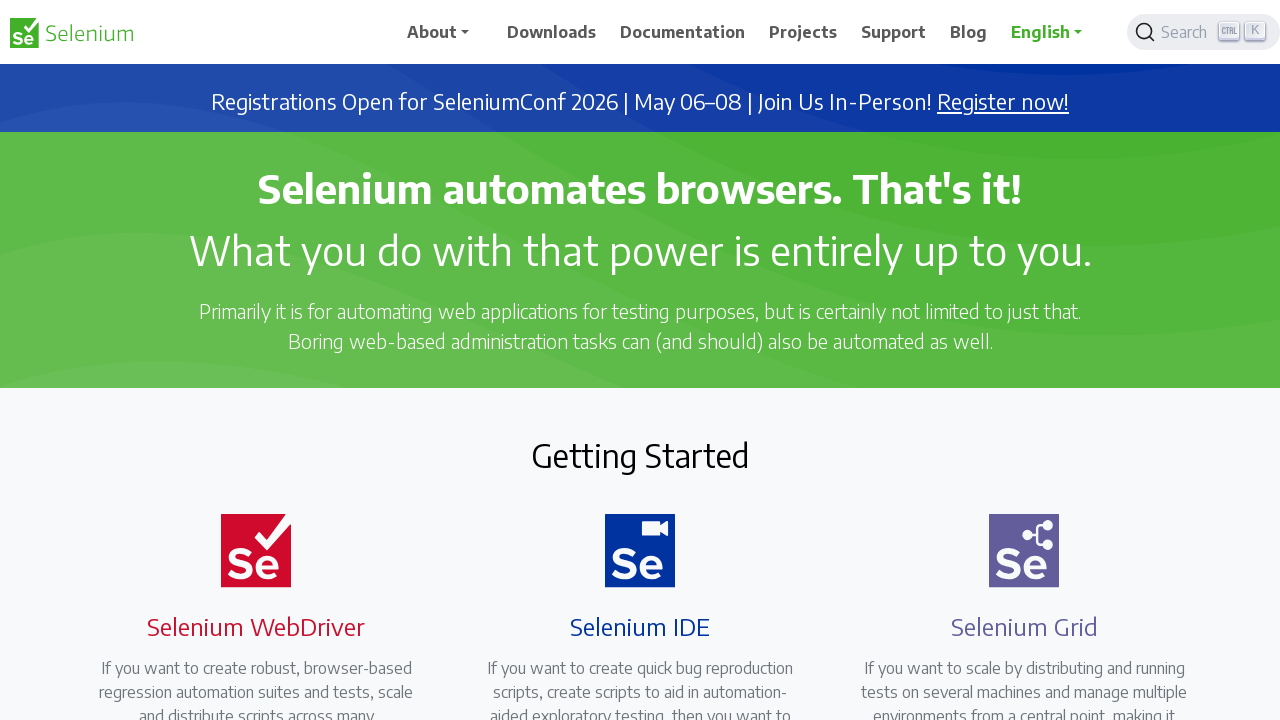

Retrieved bounding box of the Learn More button
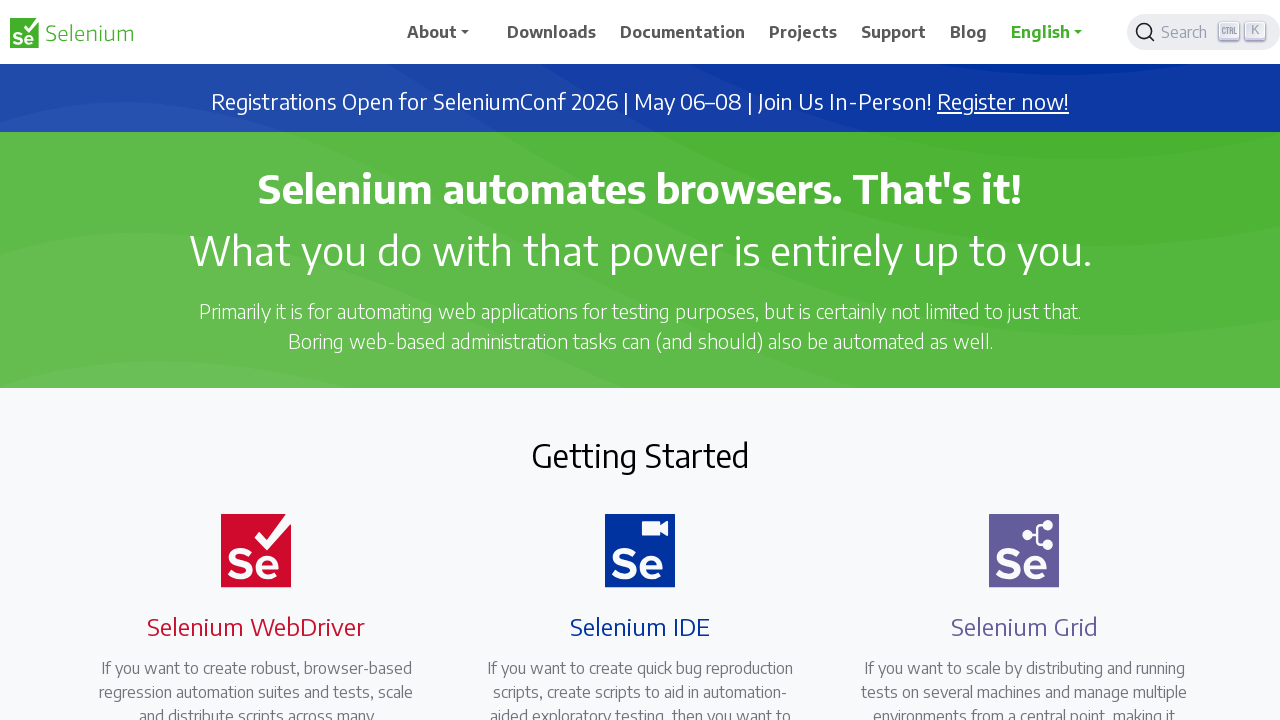

Calculated scroll position: y=2383
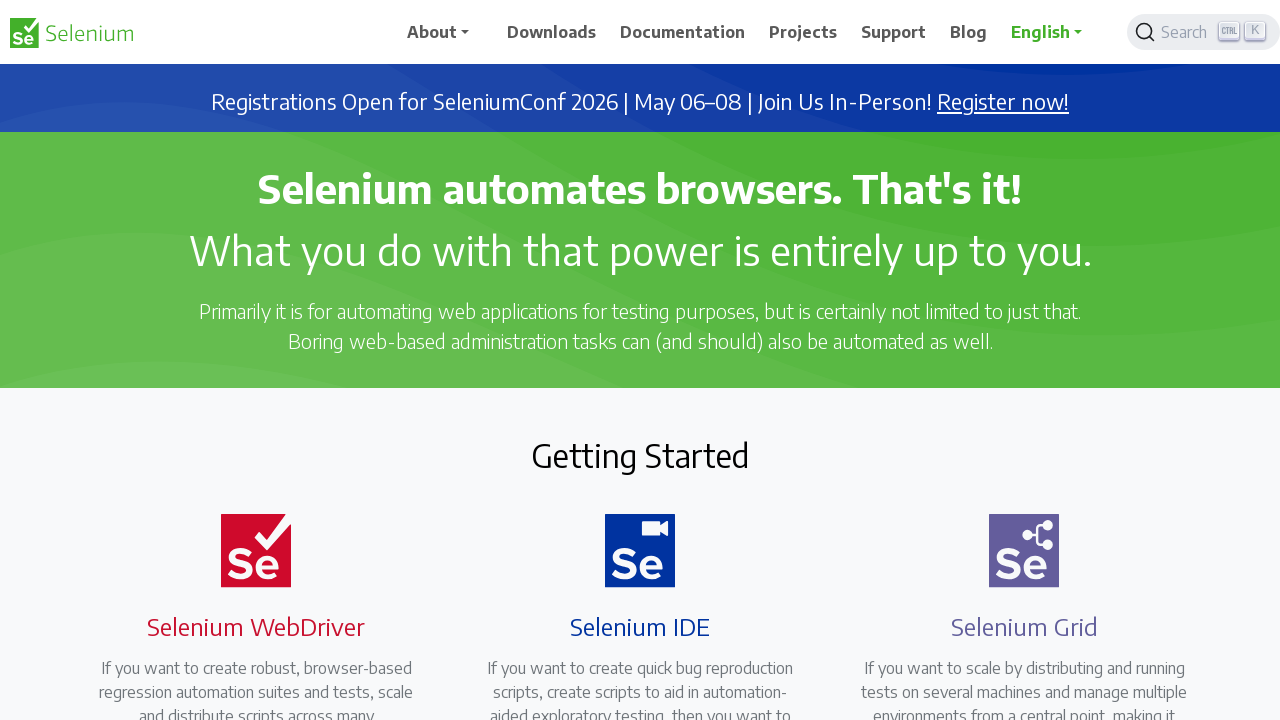

Scrolled down by 2383 pixels to bring Learn More button into view
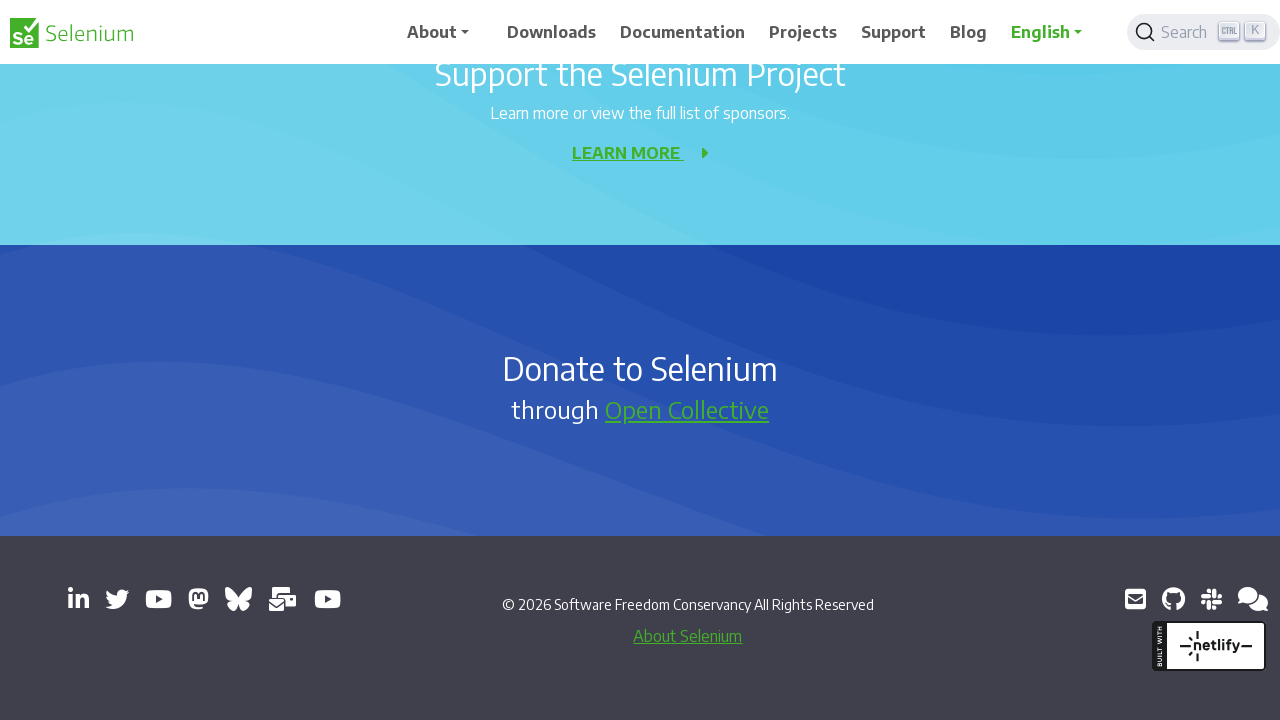

Verified the Learn More button is now visible after scrolling
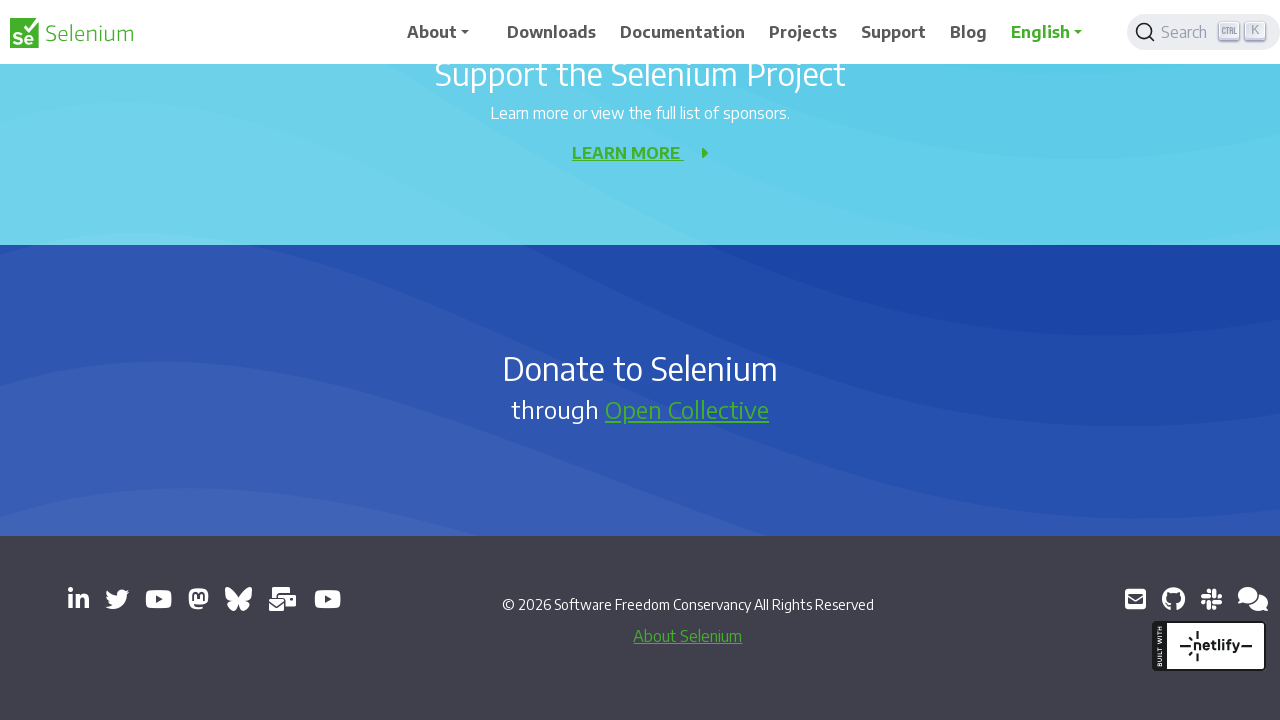

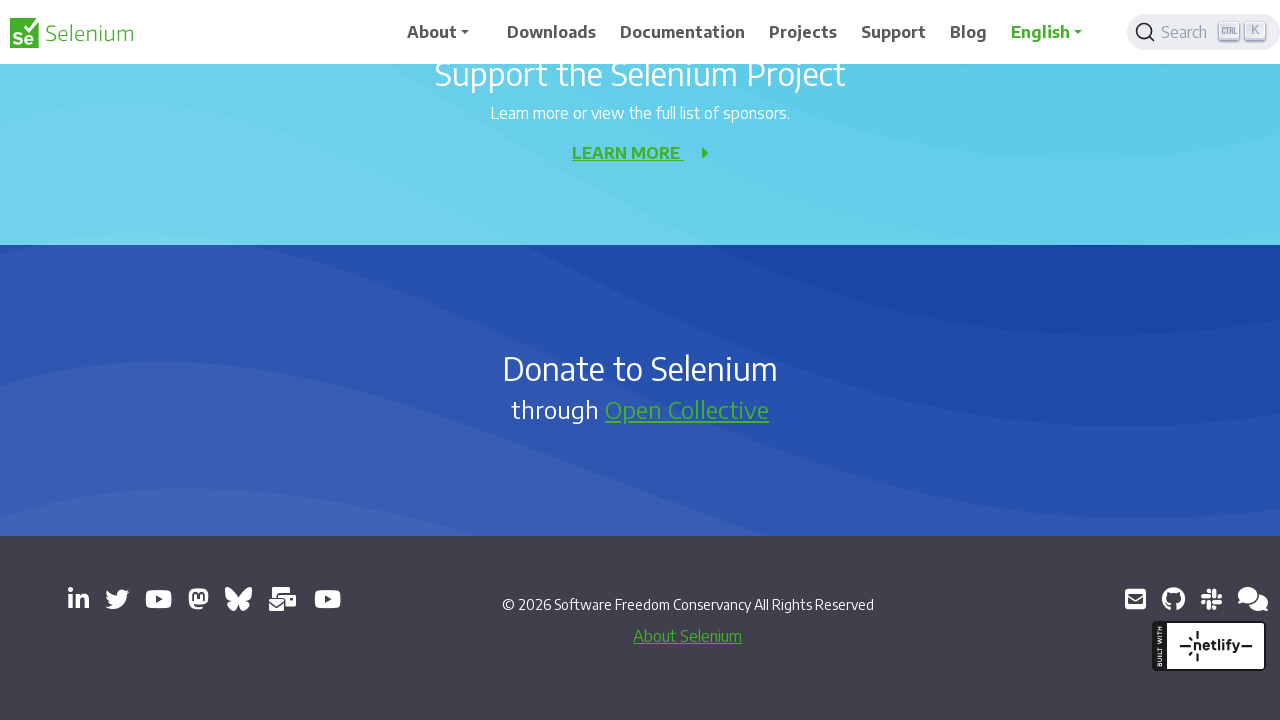